Tests clearing the complete state of all items by checking and unchecking the toggle-all

Starting URL: https://demo.playwright.dev/todomvc

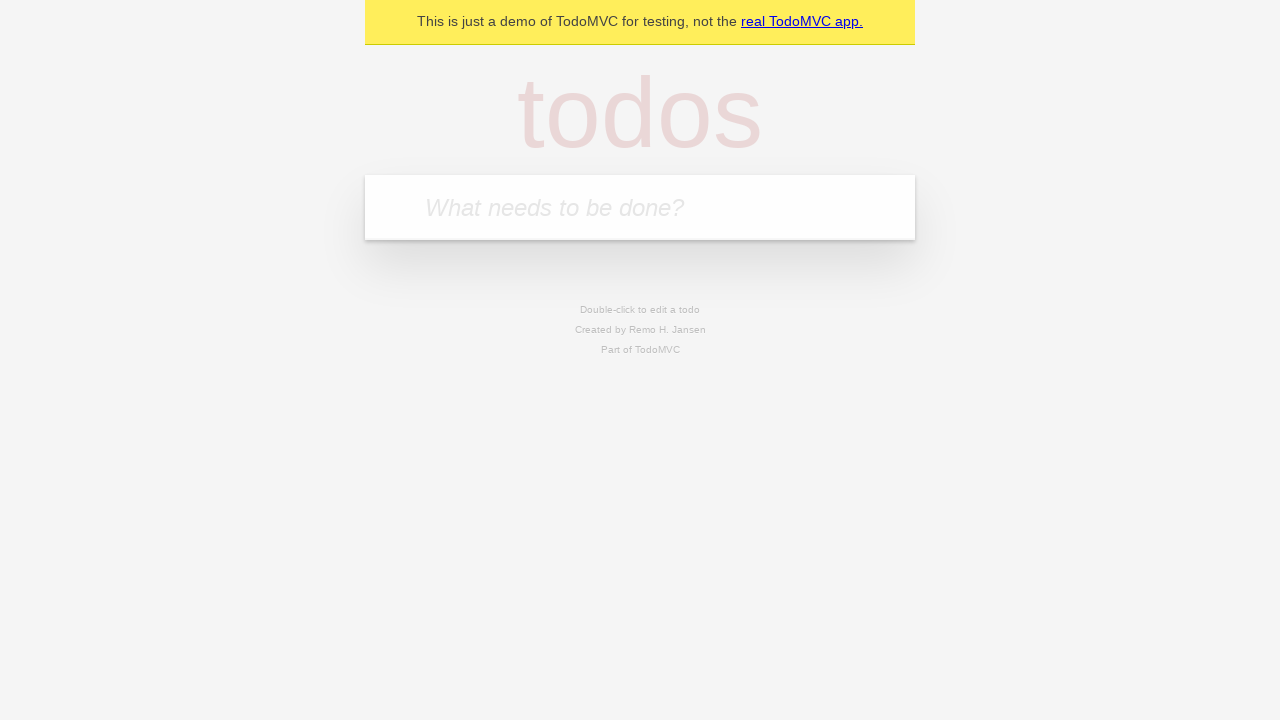

Filled todo input with 'buy some cheese' on internal:attr=[placeholder="What needs to be done?"i]
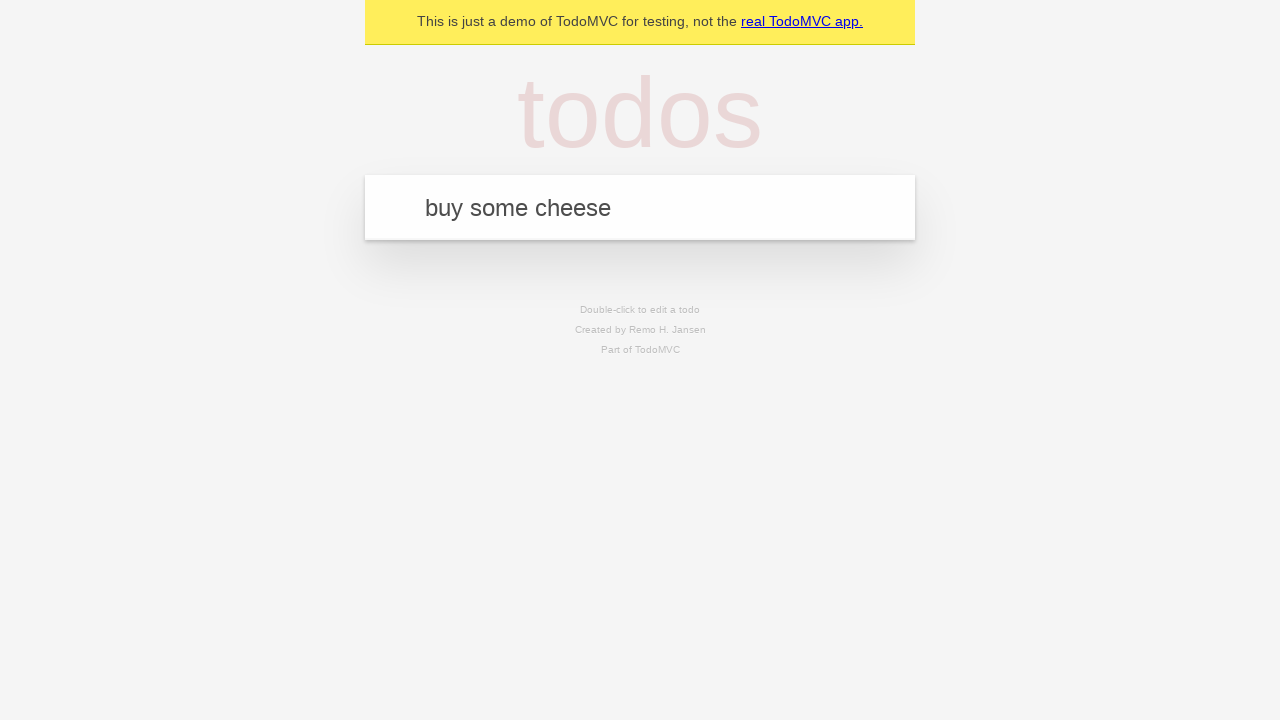

Pressed Enter to add first todo item on internal:attr=[placeholder="What needs to be done?"i]
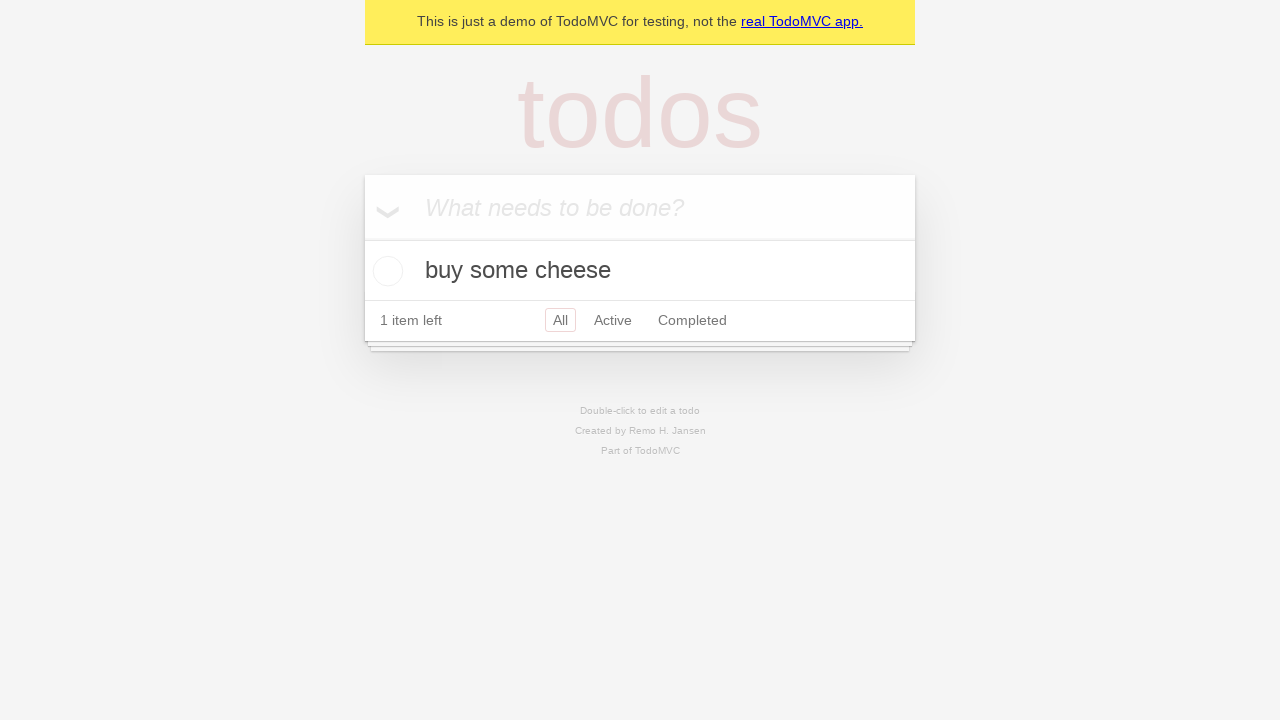

Filled todo input with 'feed the cat' on internal:attr=[placeholder="What needs to be done?"i]
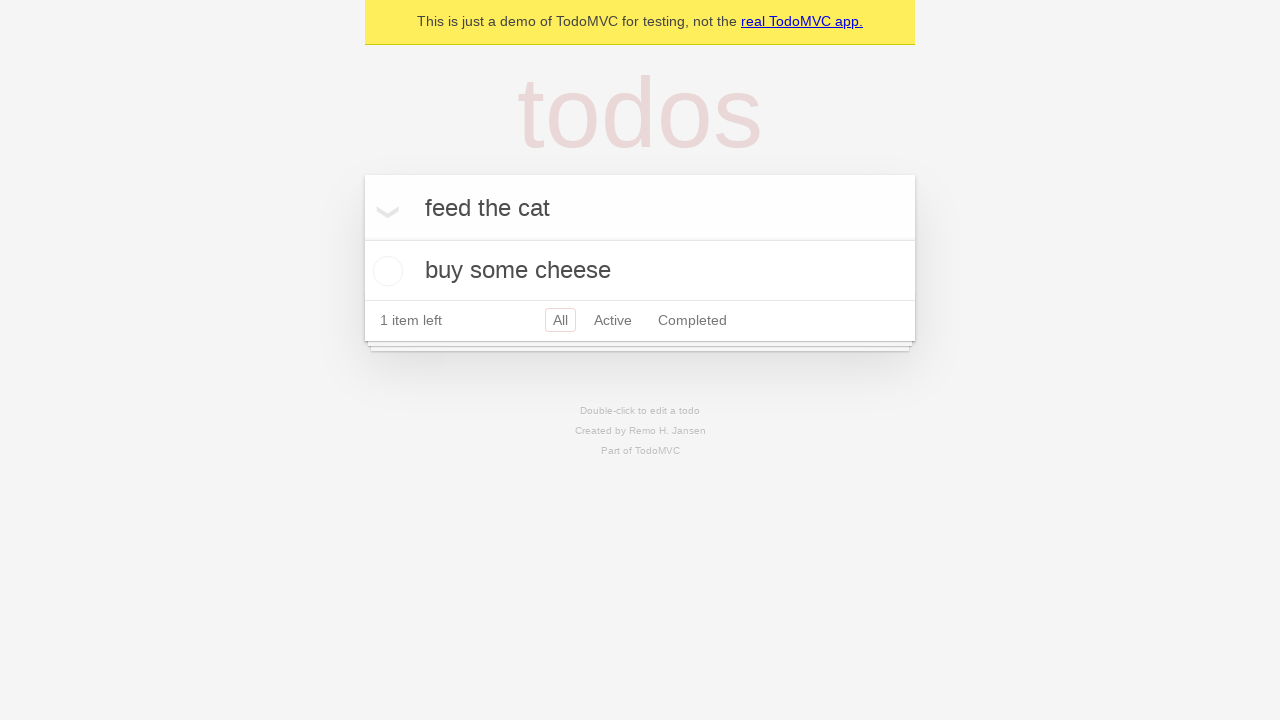

Pressed Enter to add second todo item on internal:attr=[placeholder="What needs to be done?"i]
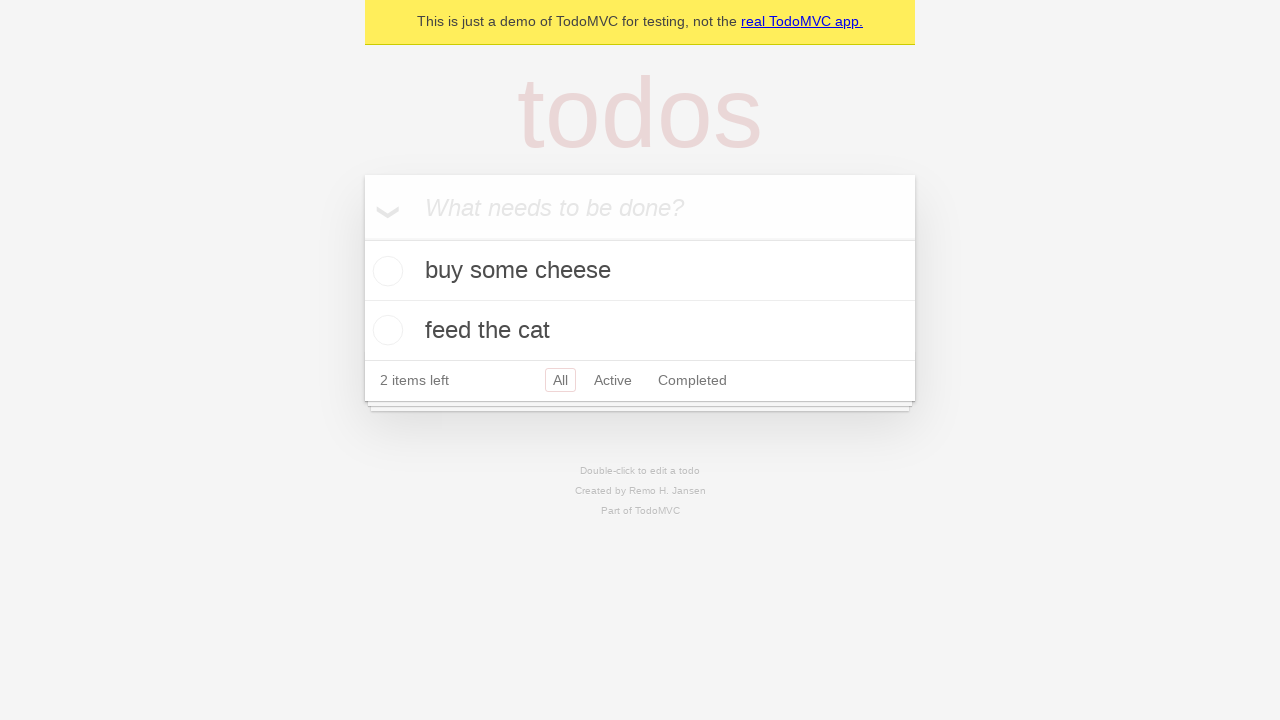

Filled todo input with 'book a doctors appointment' on internal:attr=[placeholder="What needs to be done?"i]
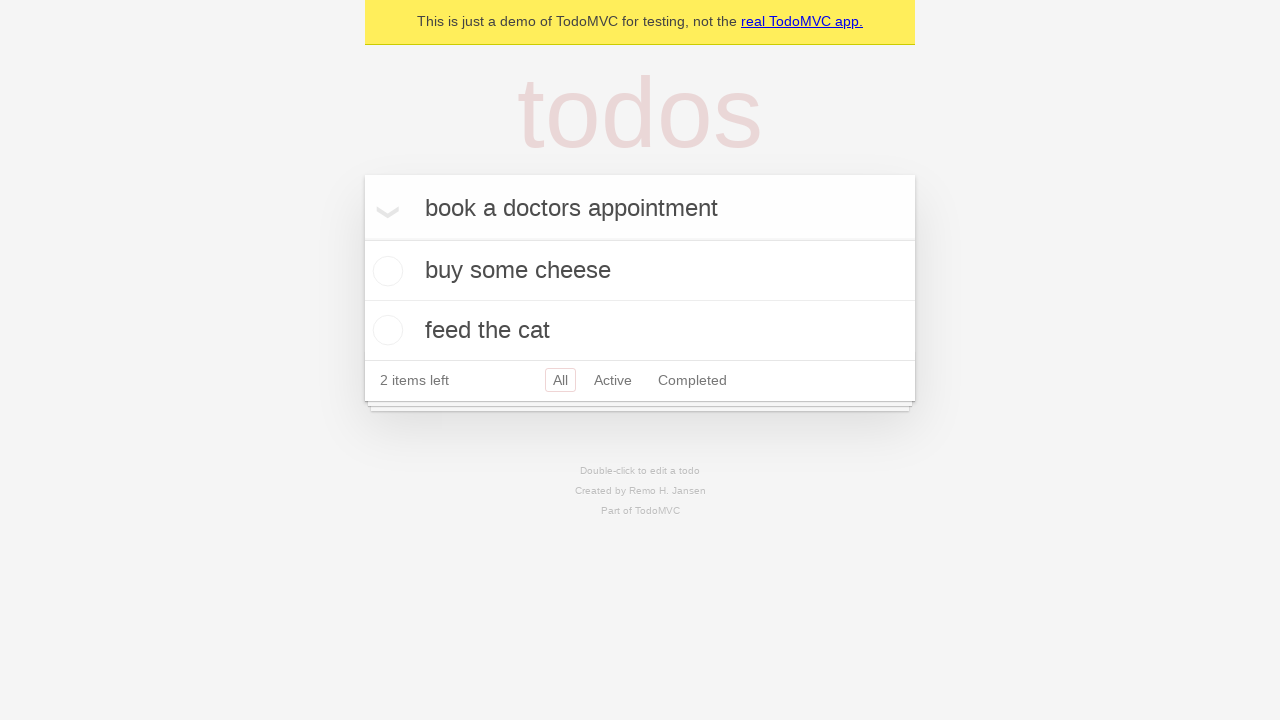

Pressed Enter to add third todo item on internal:attr=[placeholder="What needs to be done?"i]
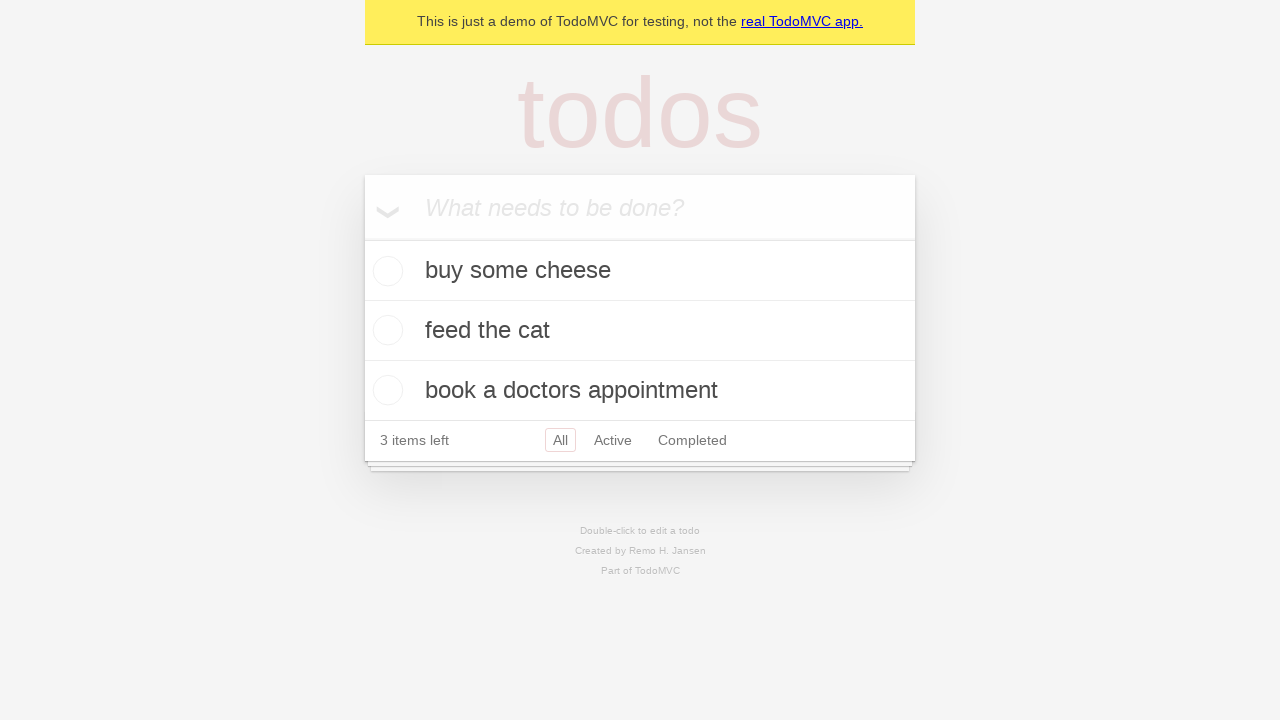

Clicked toggle-all to mark all items as complete at (362, 238) on internal:label="Mark all as complete"i
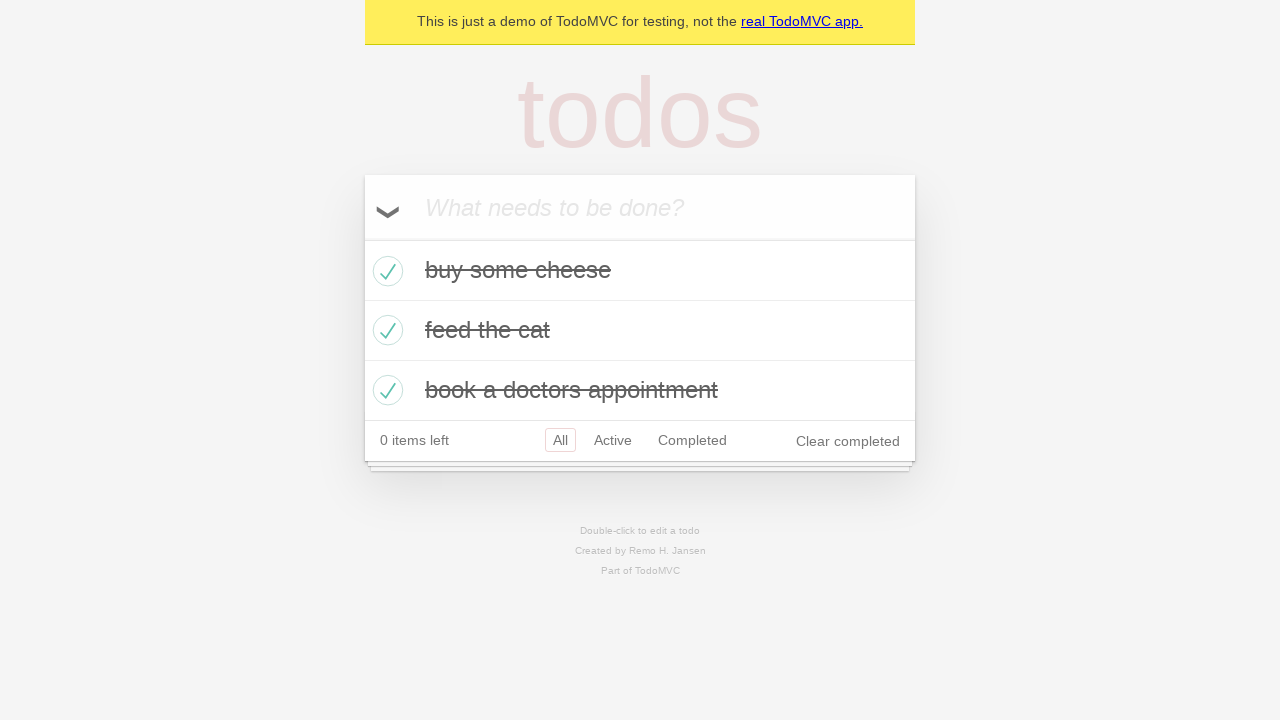

Clicked toggle-all to uncheck all completed items at (362, 238) on internal:label="Mark all as complete"i
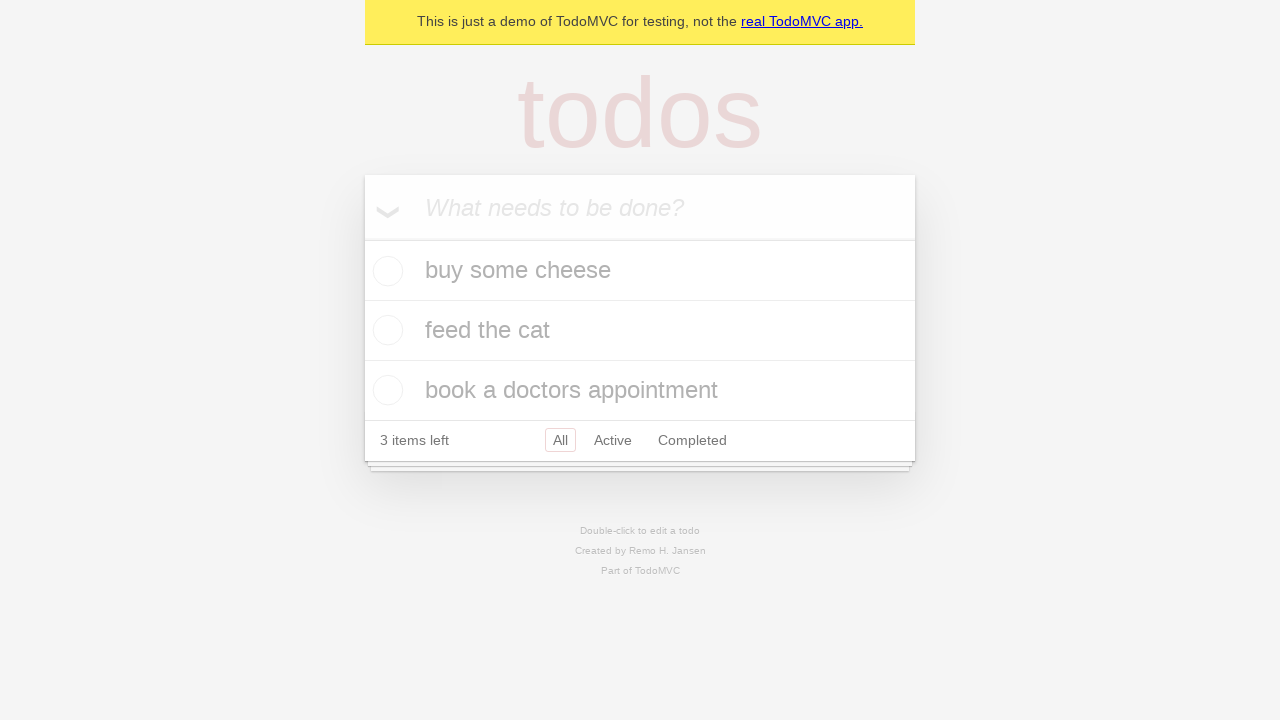

Verified todo items are visible on the page
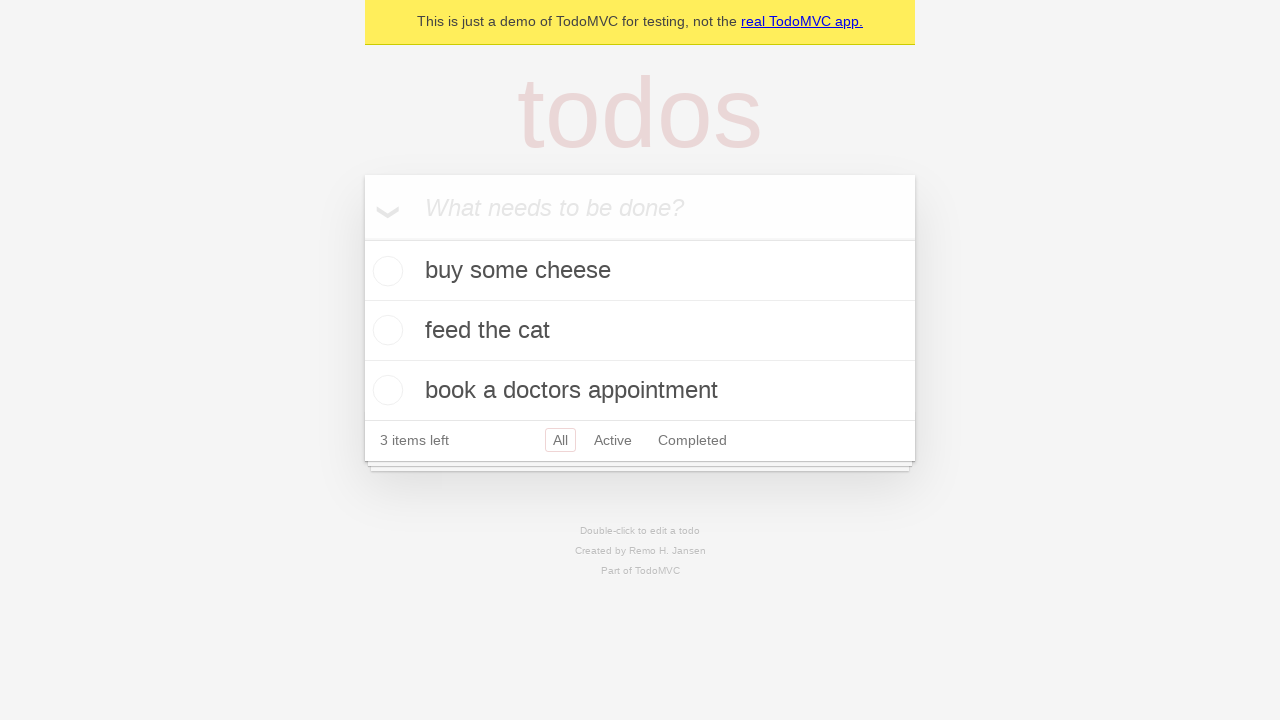

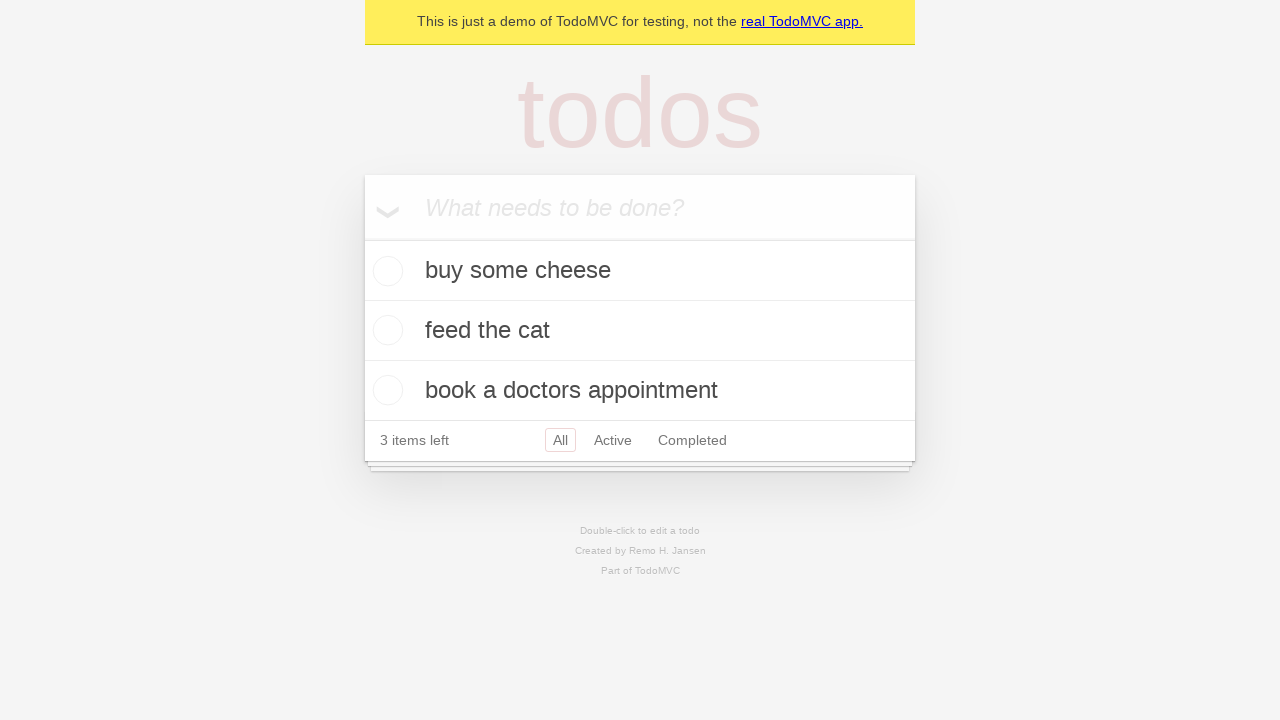